Validates the first name field by checking its current value and clearing it to test empty state validation.

Starting URL: https://demoqa.com/automation-practice-form

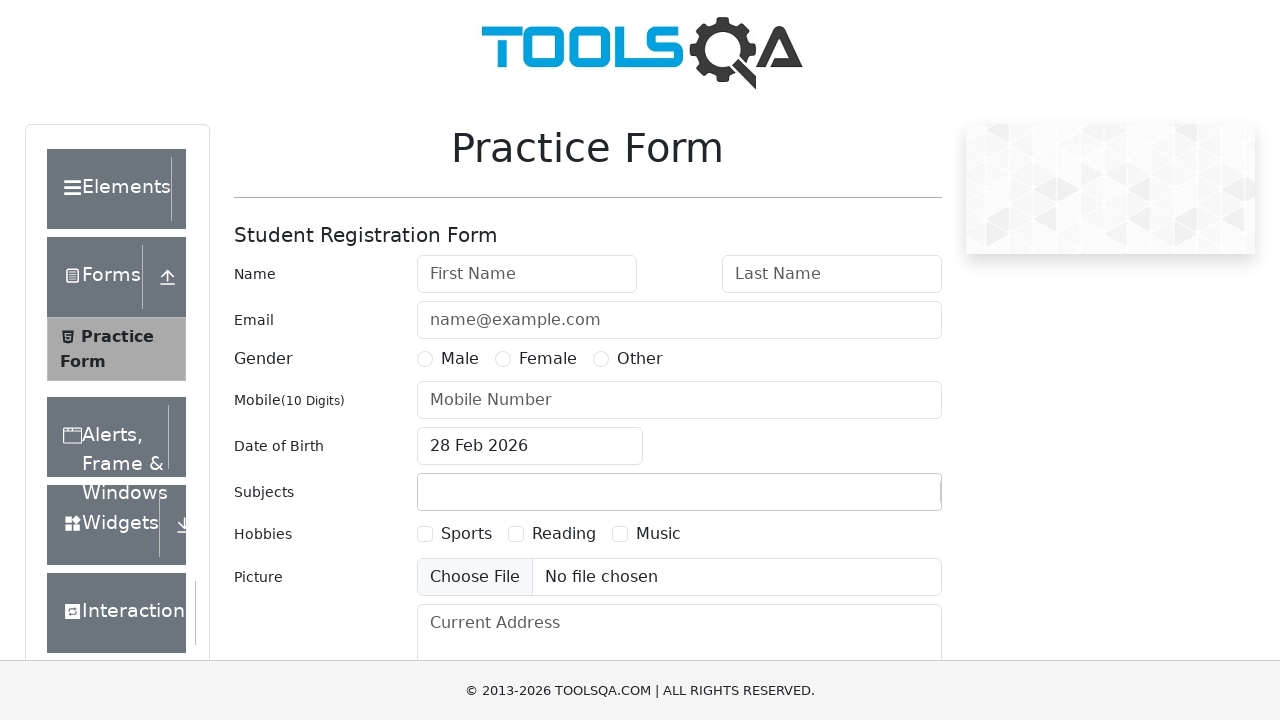

Located the first name input field
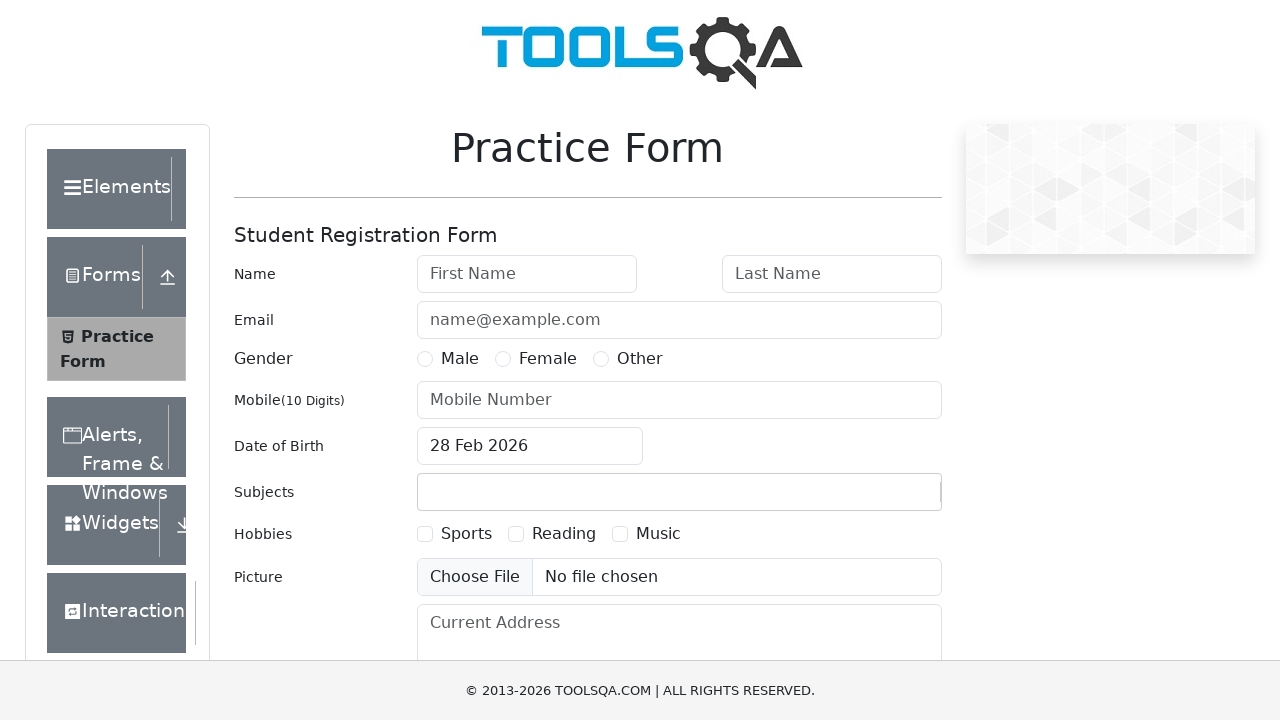

Retrieved current value from first name field
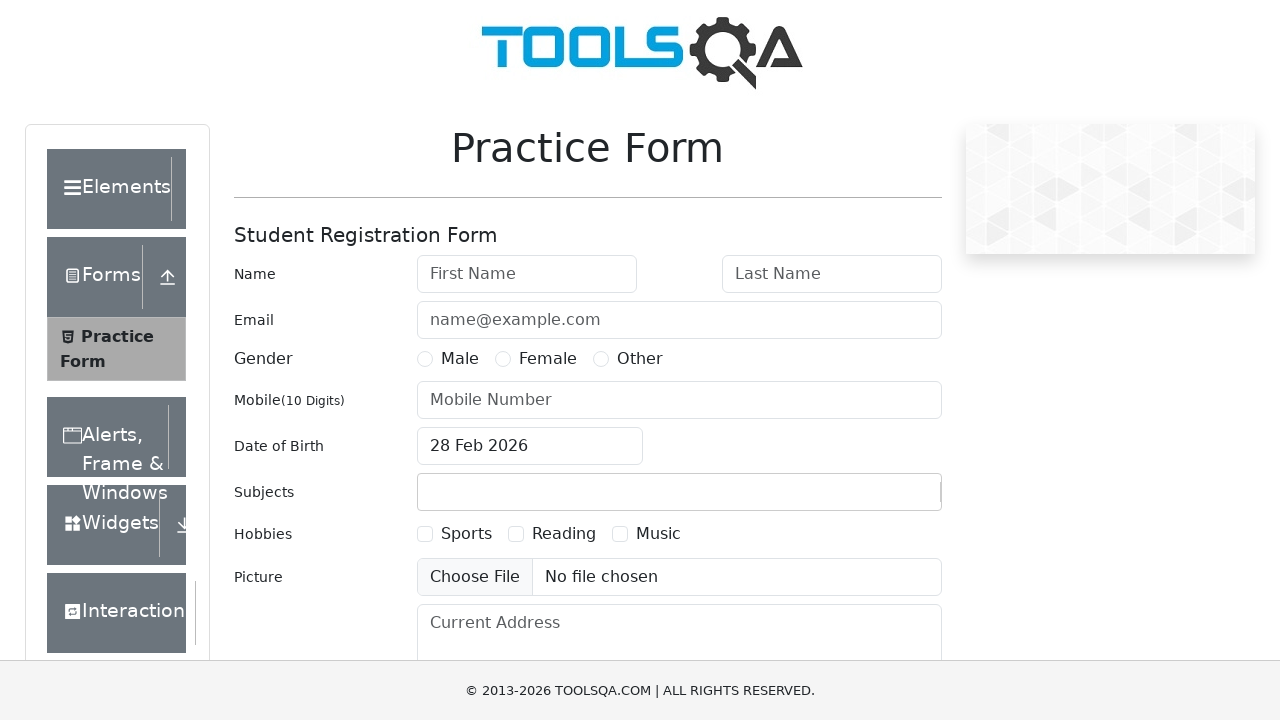

Cleared the first name field to test empty state validation on #firstName
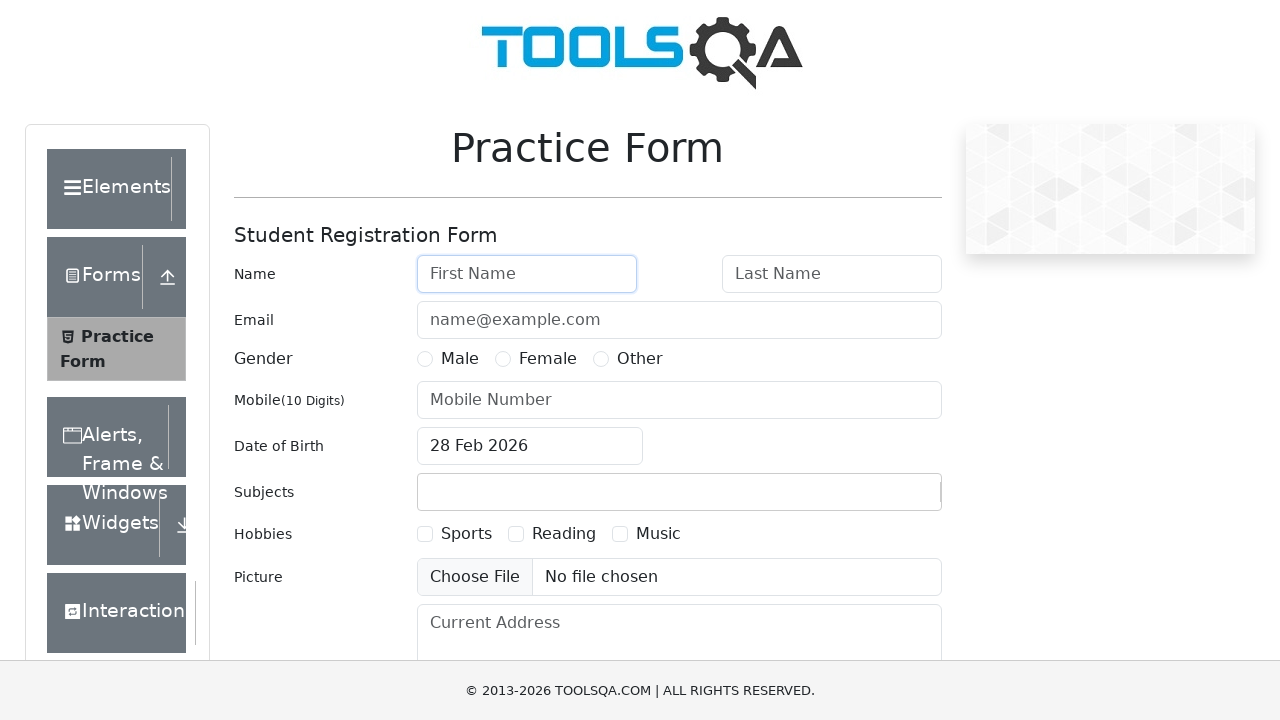

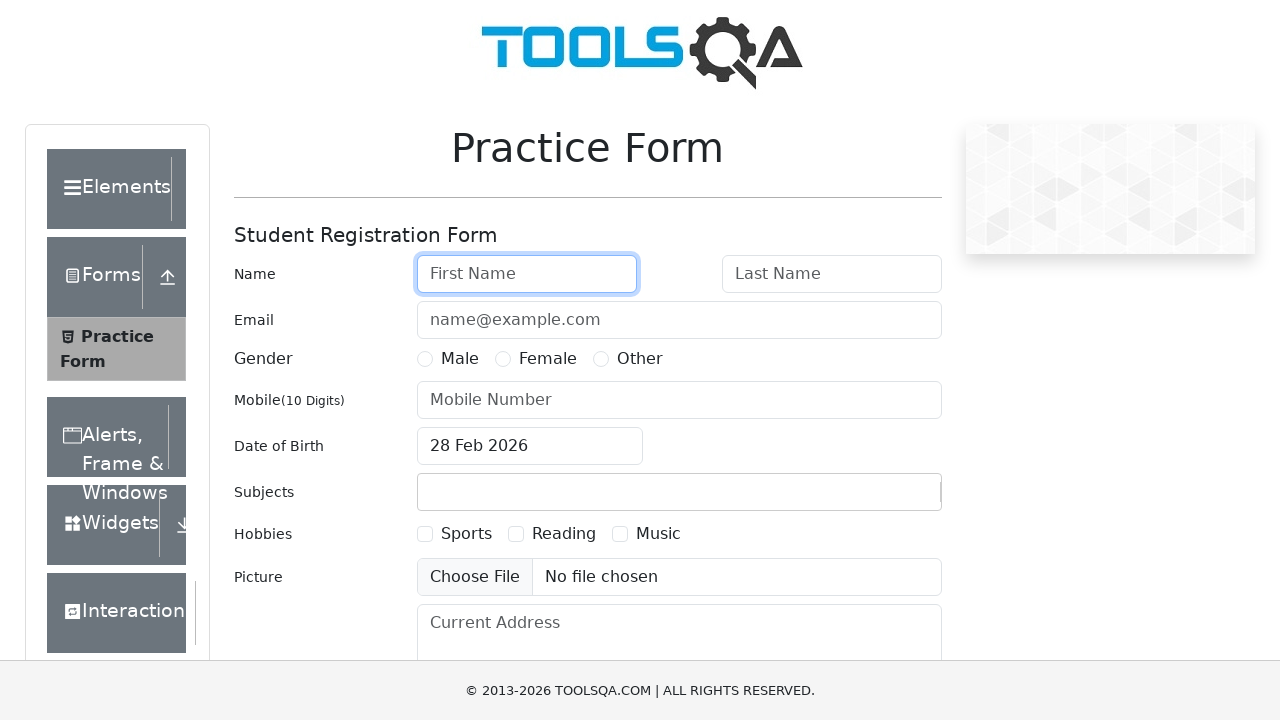